Tests filtering to display only completed todo items.

Starting URL: https://demo.playwright.dev/todomvc

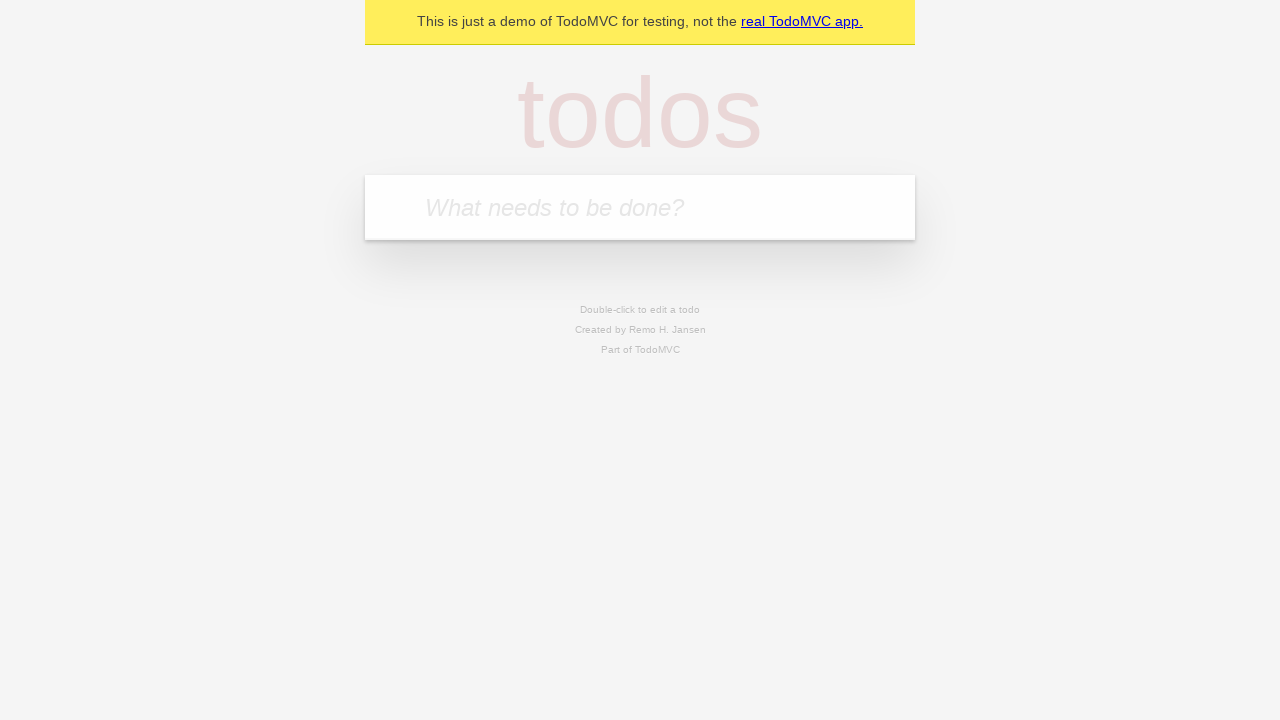

Filled todo input with 'buy some cheese' on internal:attr=[placeholder="What needs to be done?"i]
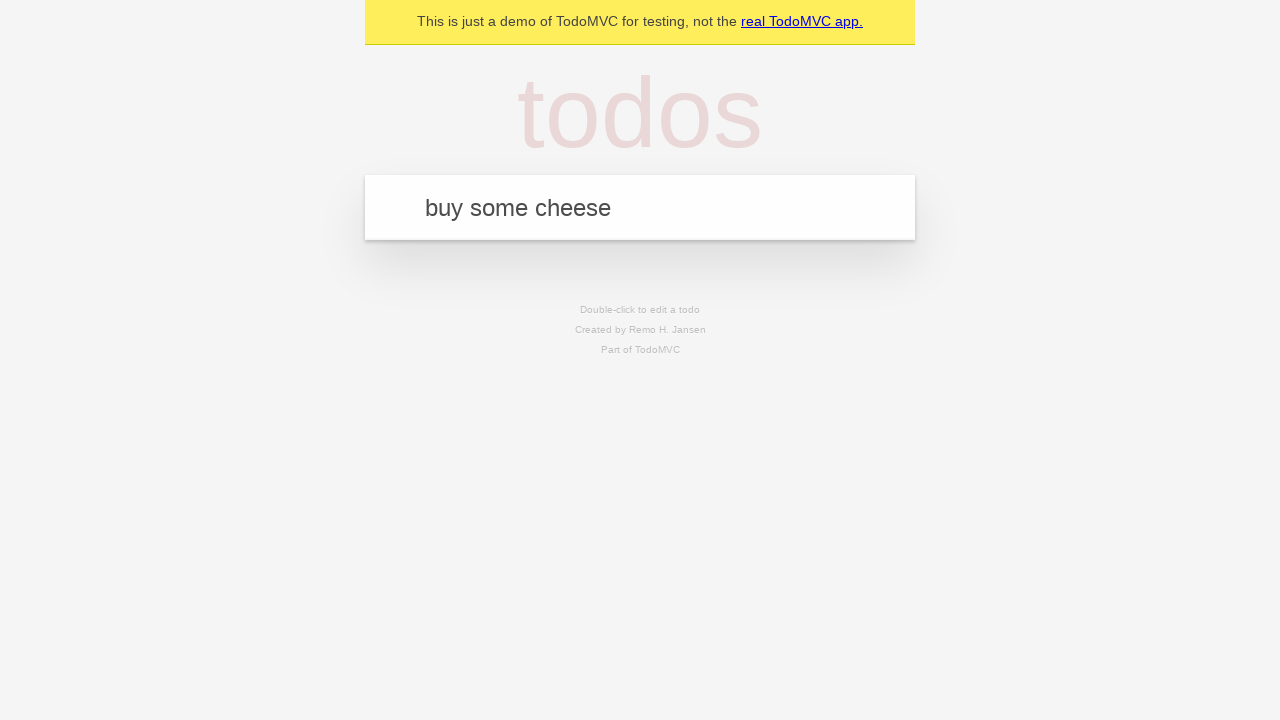

Pressed Enter to add todo item 'buy some cheese' on internal:attr=[placeholder="What needs to be done?"i]
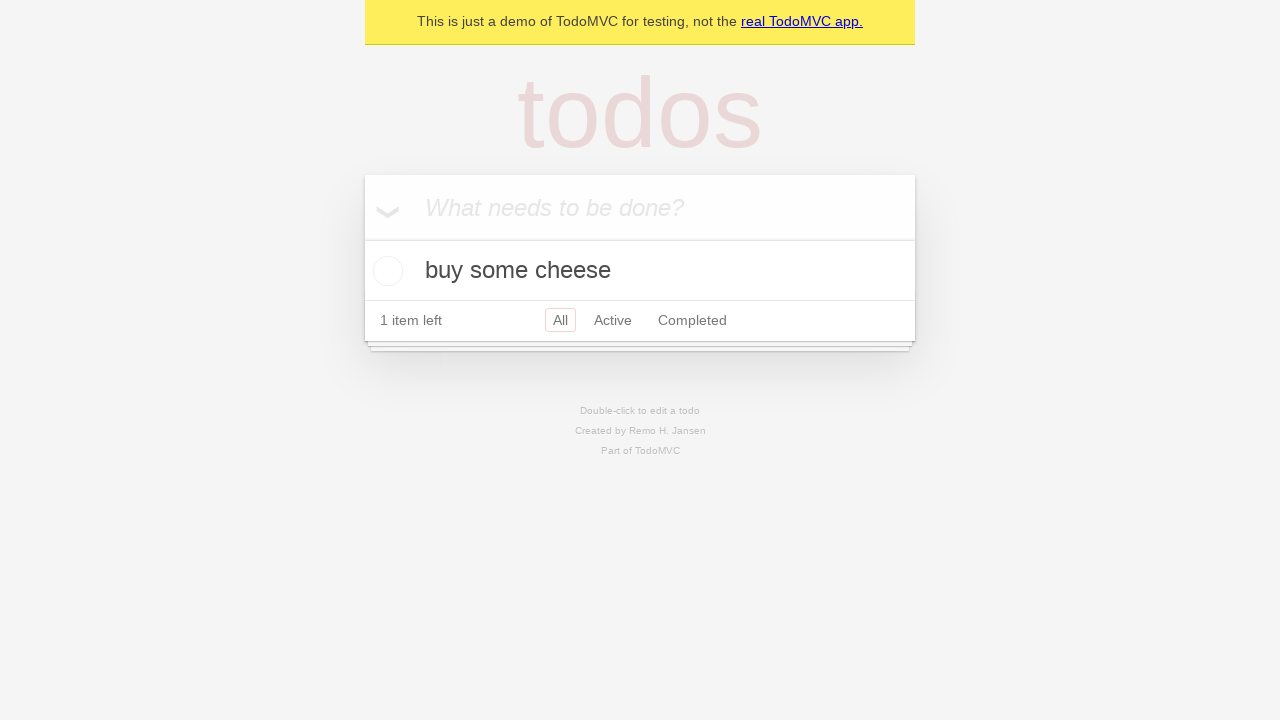

Filled todo input with 'feed the cat' on internal:attr=[placeholder="What needs to be done?"i]
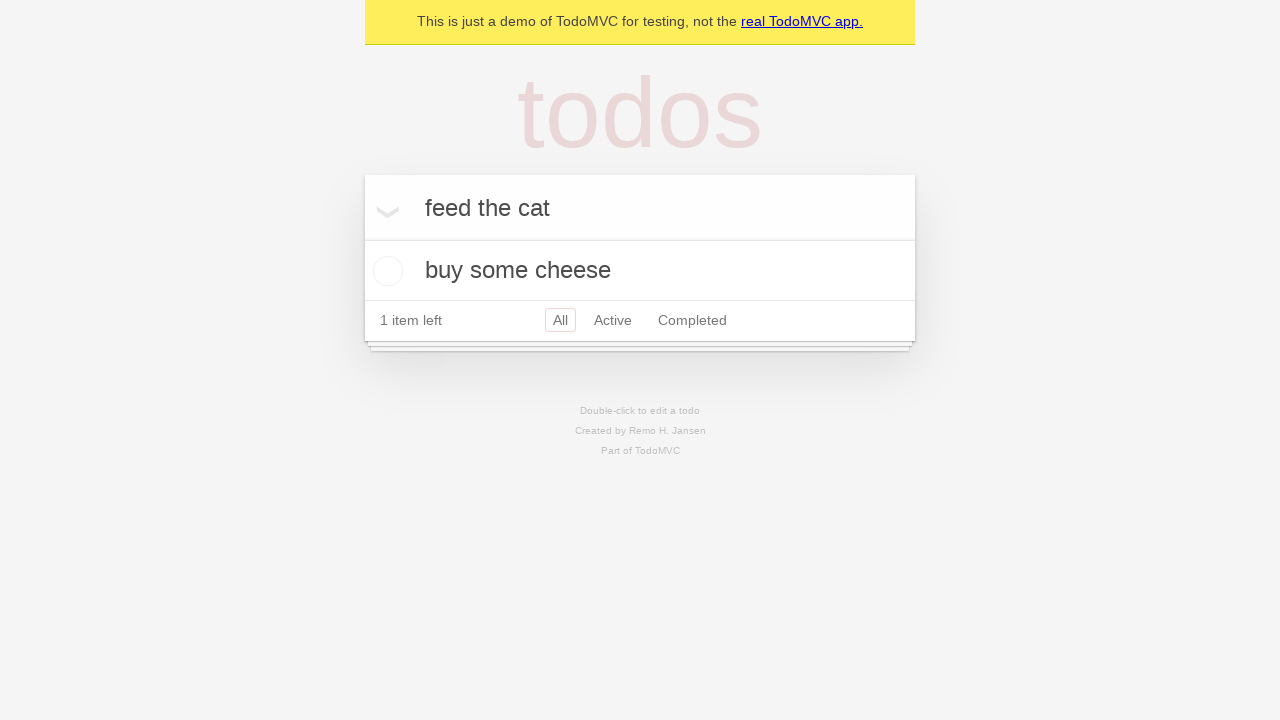

Pressed Enter to add todo item 'feed the cat' on internal:attr=[placeholder="What needs to be done?"i]
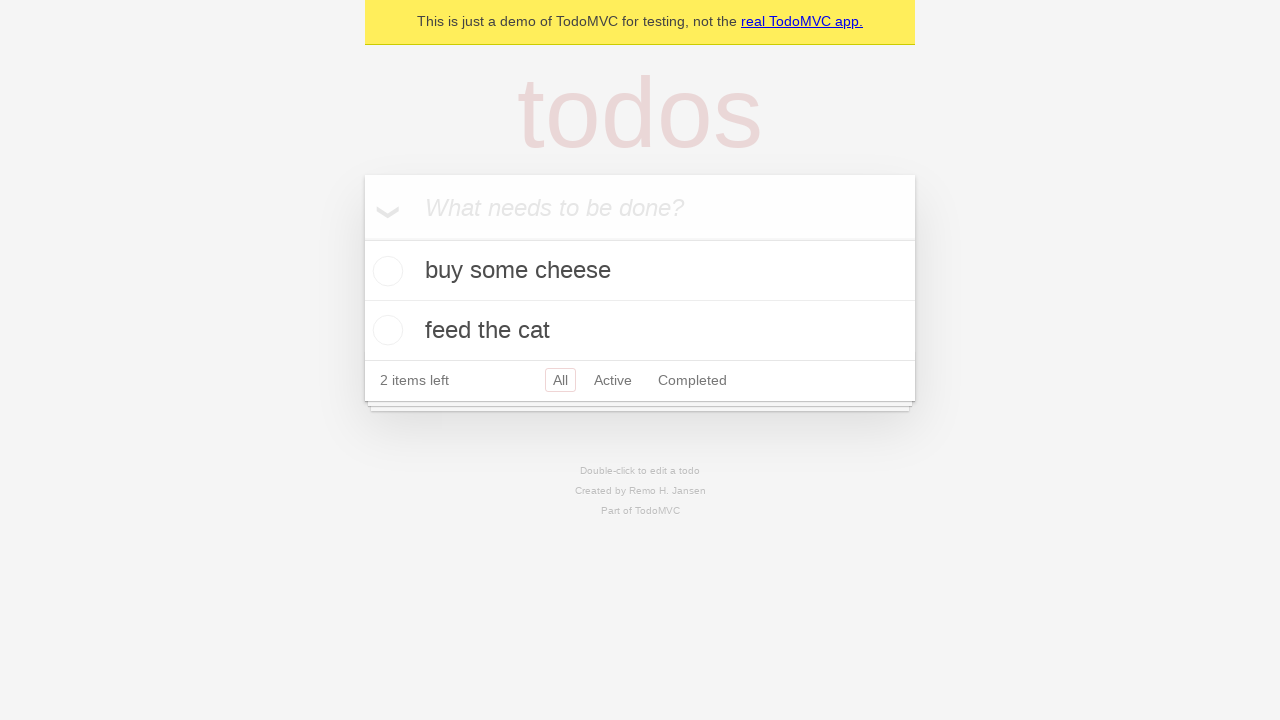

Filled todo input with 'book a doctors appointment' on internal:attr=[placeholder="What needs to be done?"i]
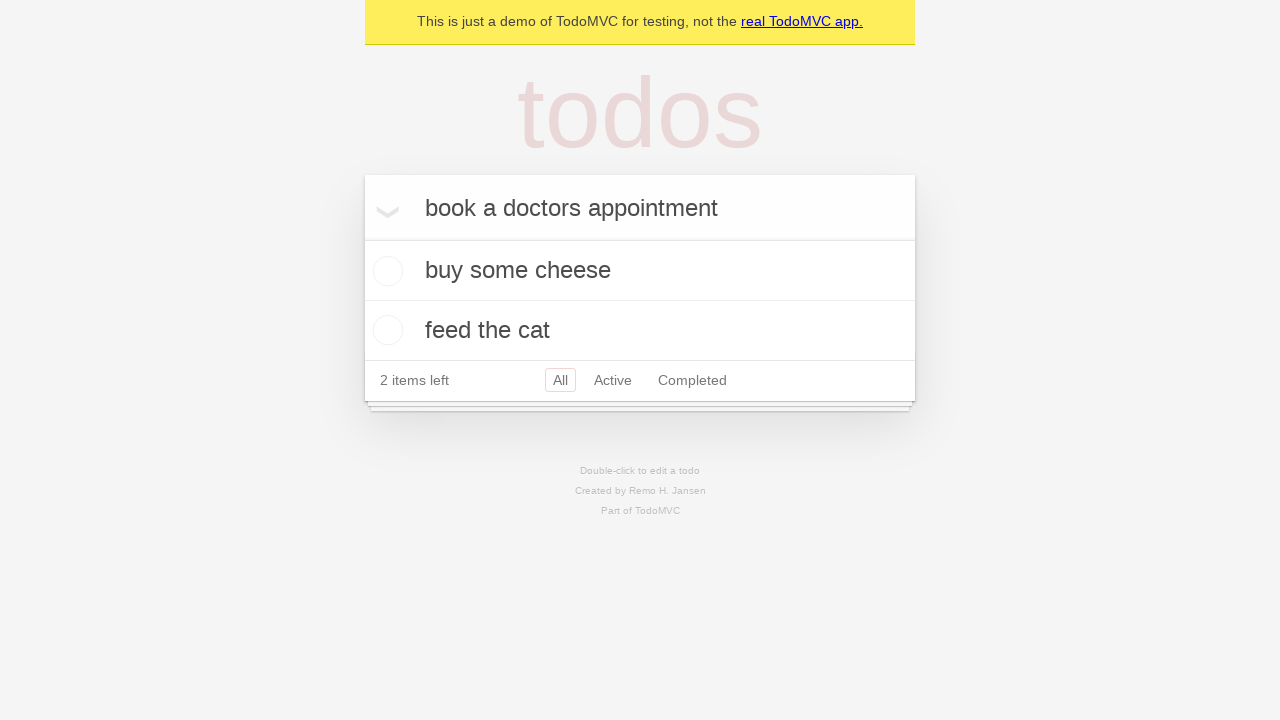

Pressed Enter to add todo item 'book a doctors appointment' on internal:attr=[placeholder="What needs to be done?"i]
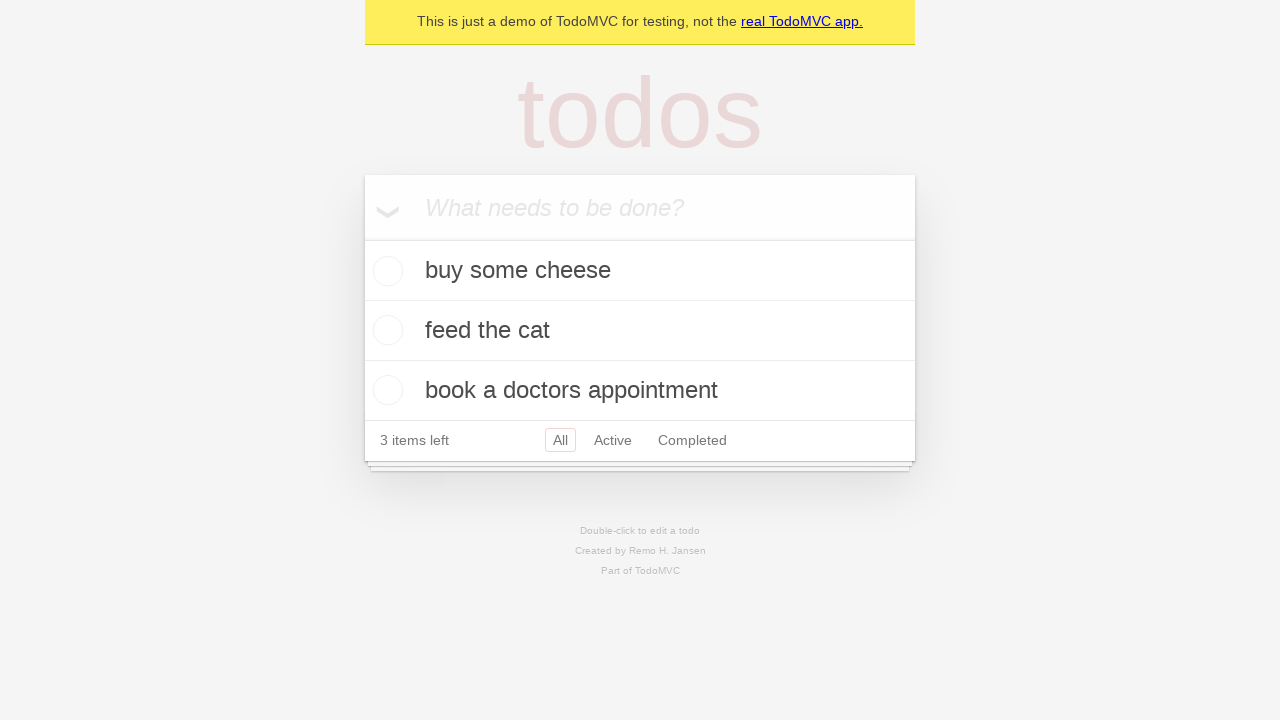

Waited for all 3 todo items to load
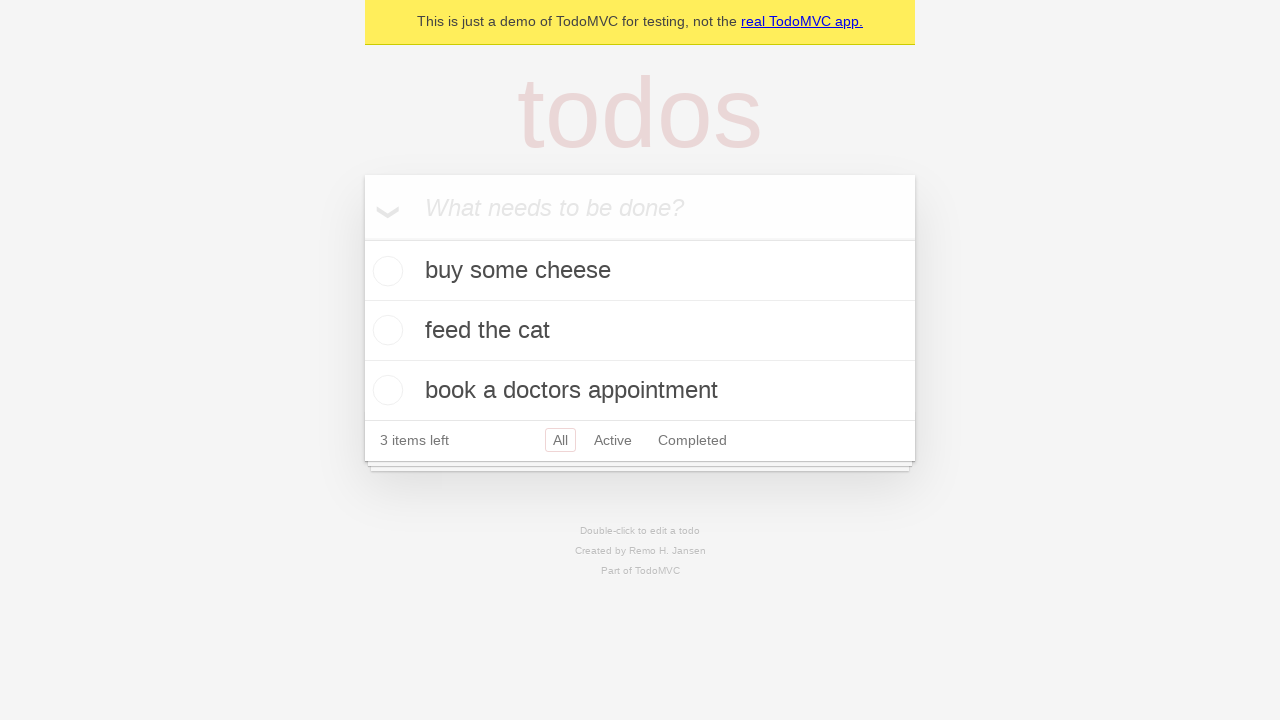

Marked second todo item as completed at (385, 330) on [data-testid='todo-item'] >> nth=1 >> internal:role=checkbox
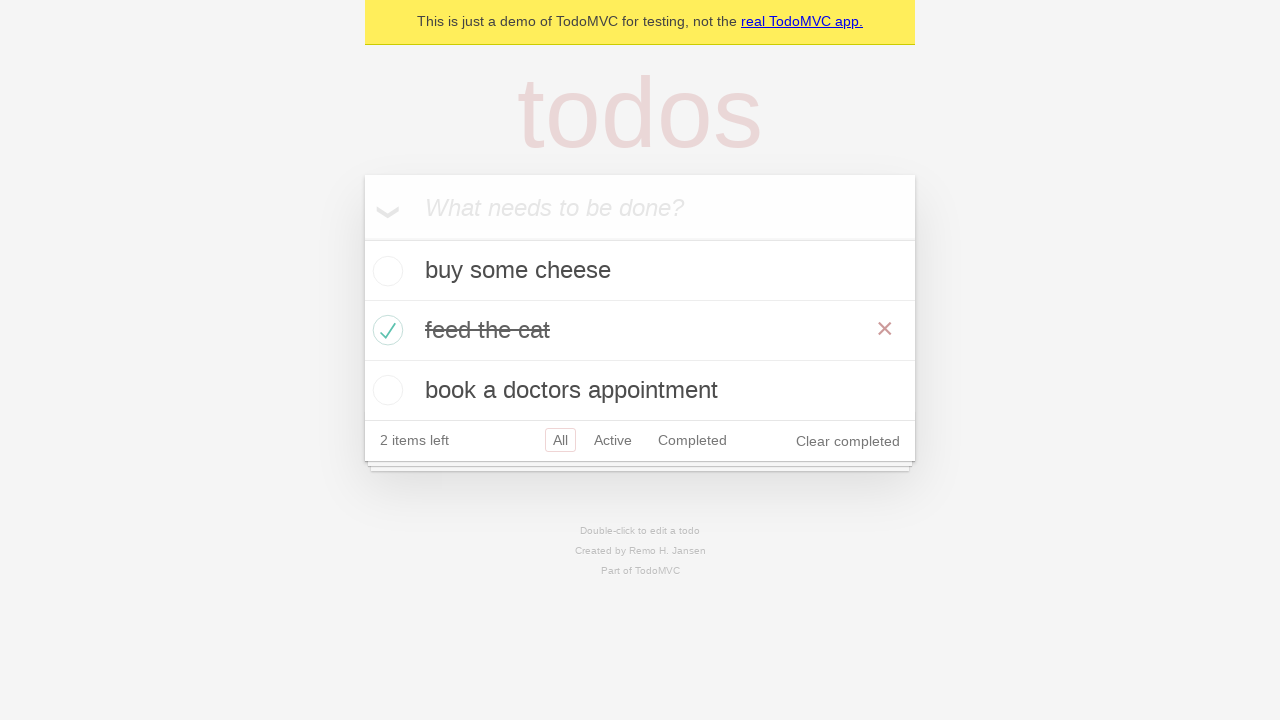

Clicked 'Completed' filter link at (692, 440) on internal:role=link[name="Completed"i]
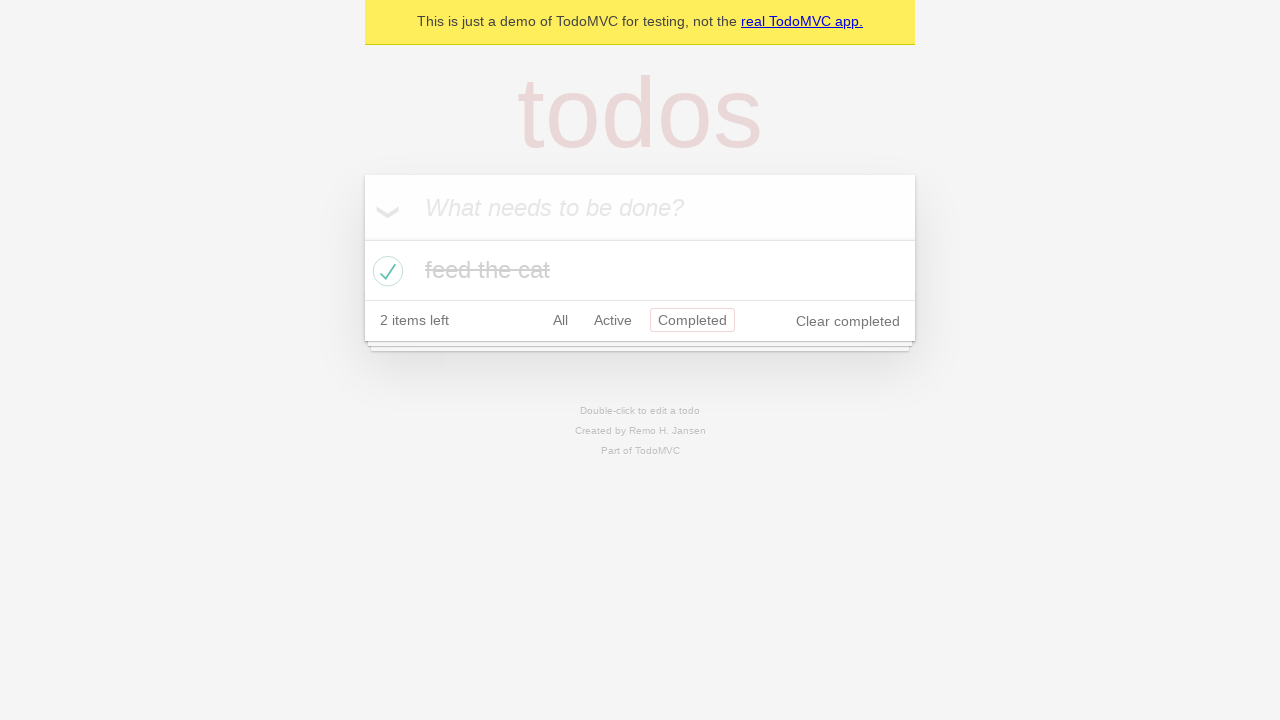

Waited for filter to apply and display only completed items
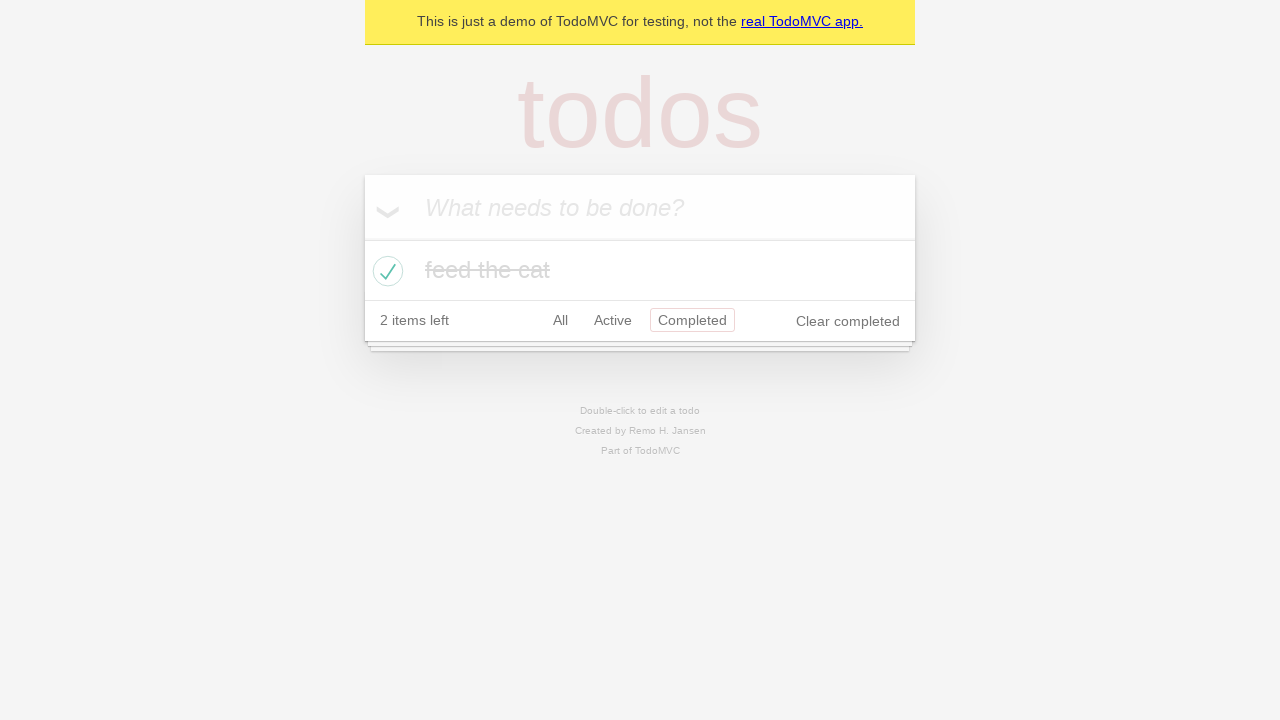

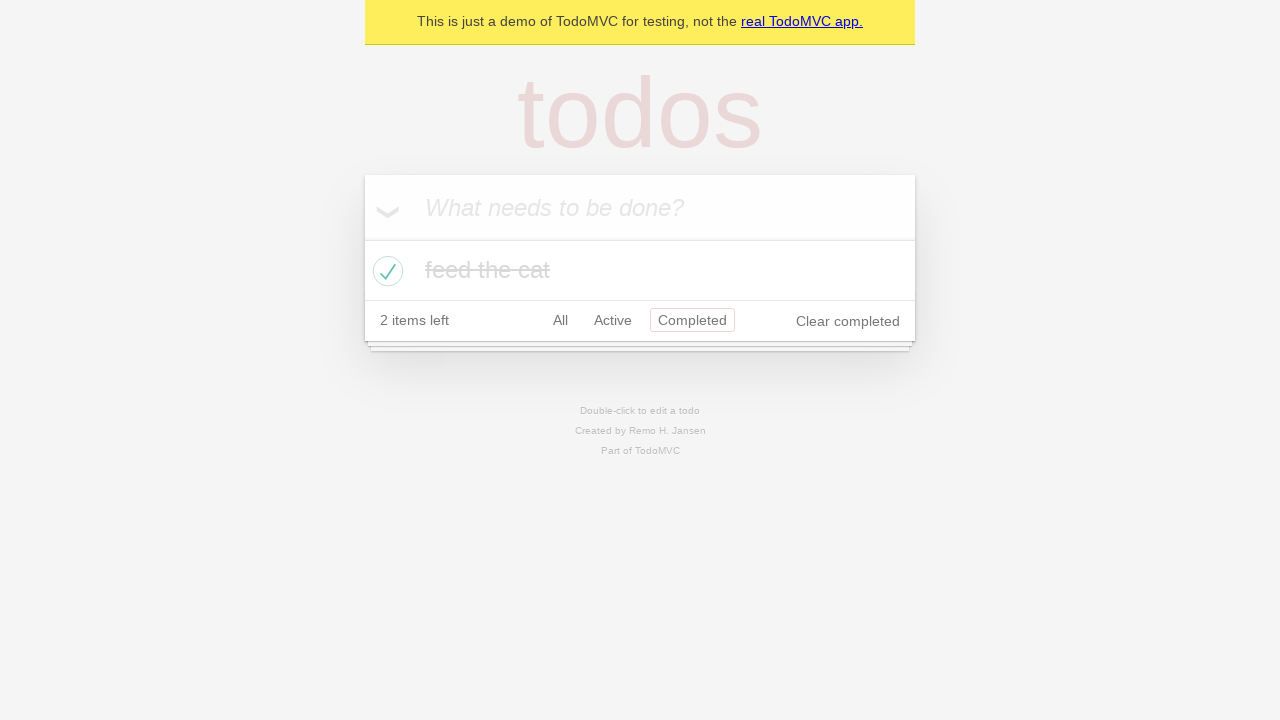